Navigates to Playwright homepage and clicks the "Get Started" button, then verifies the URL contains "intro"

Starting URL: https://playwright.dev

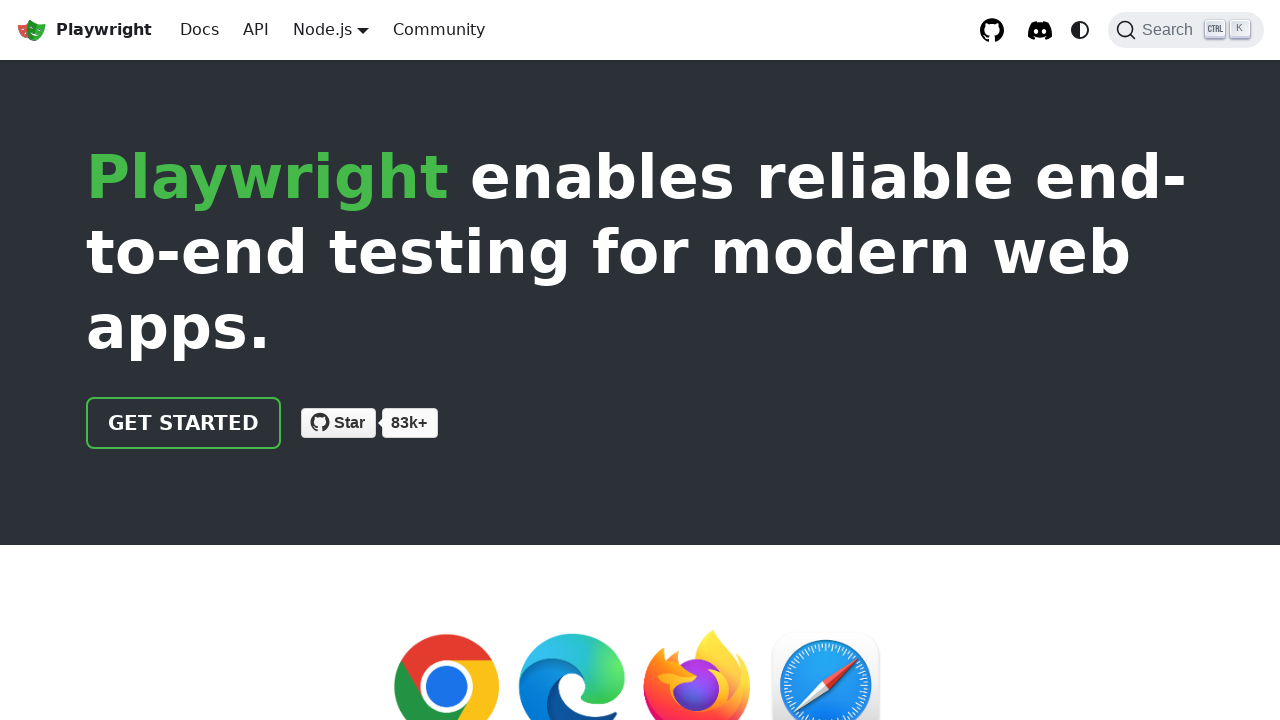

Clicked 'Get started' button on Playwright homepage at (184, 423) on a:has-text('Get started')
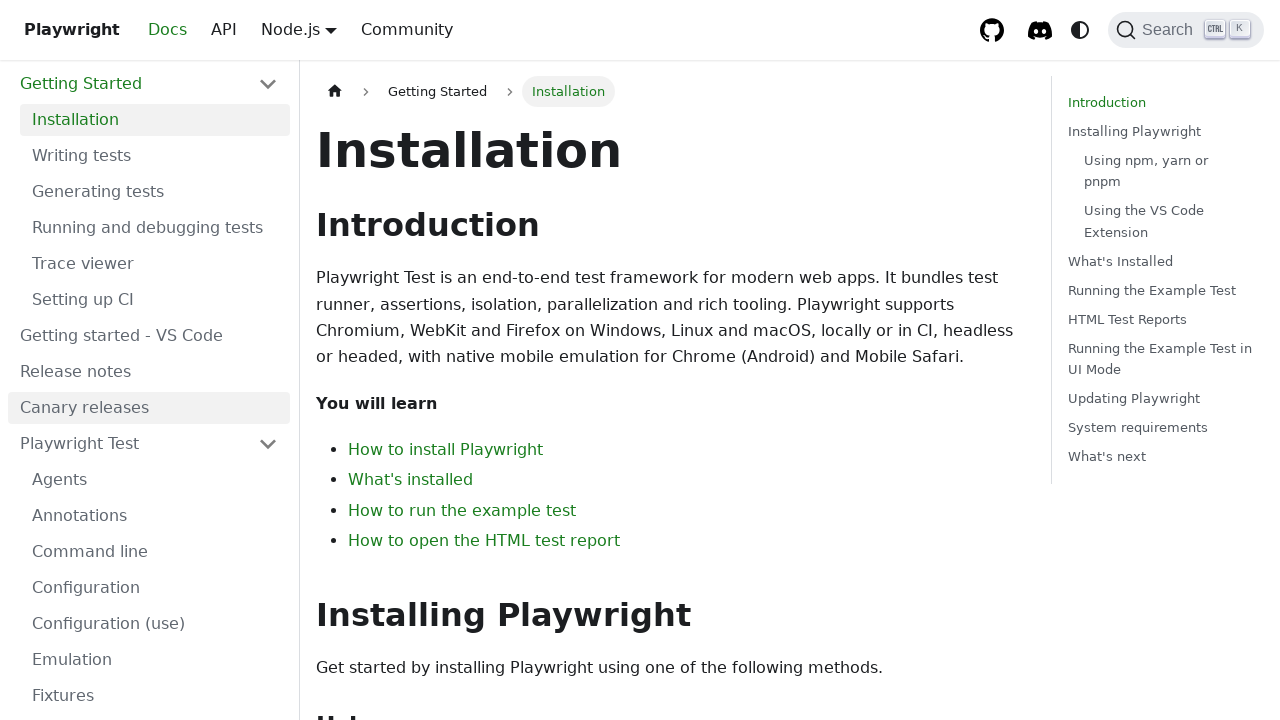

Navigated to intro page and URL verified to contain 'intro'
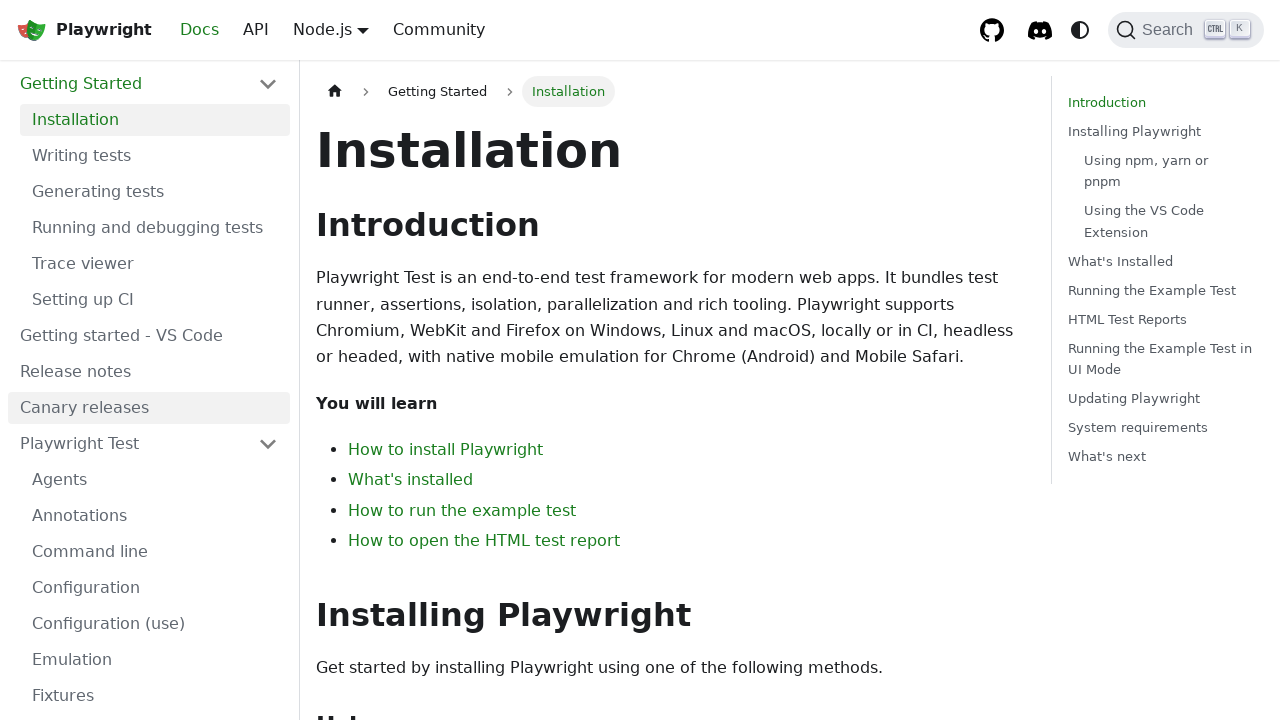

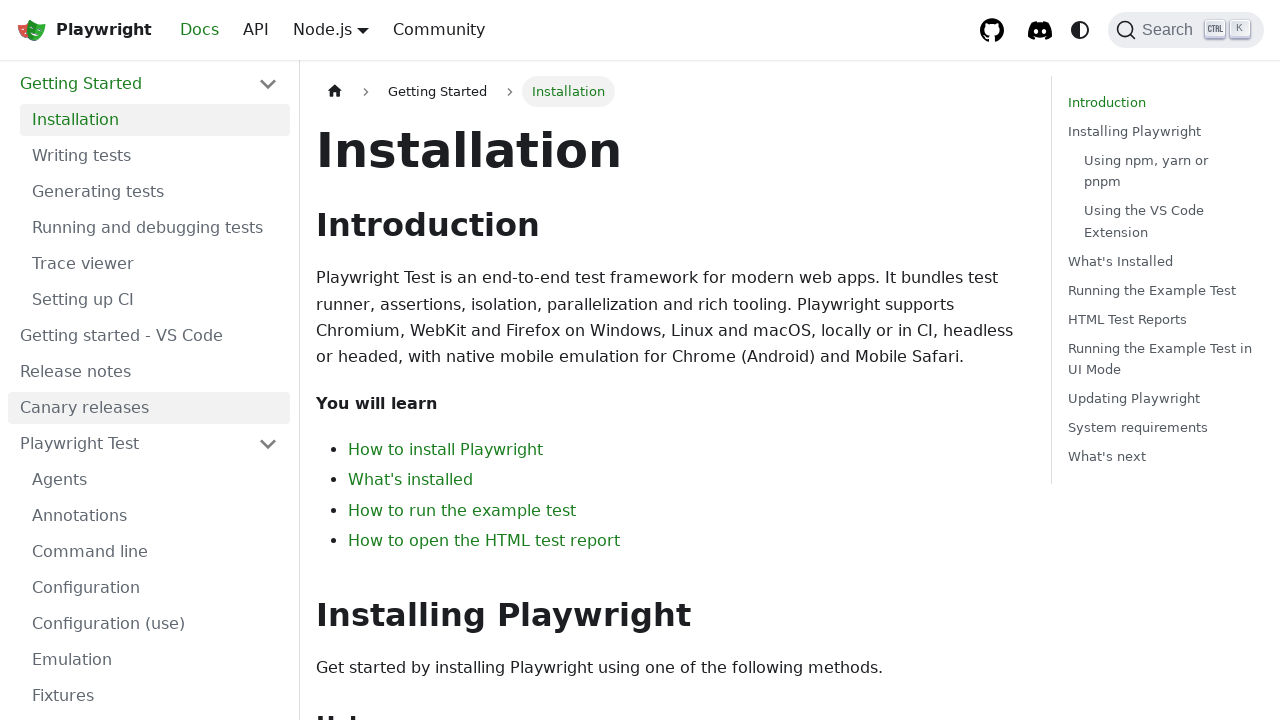